Verifies that the Sony Playwright Tests "View Code" link is visible and has the correct href attribute

Starting URL: https://jesseheidner.com

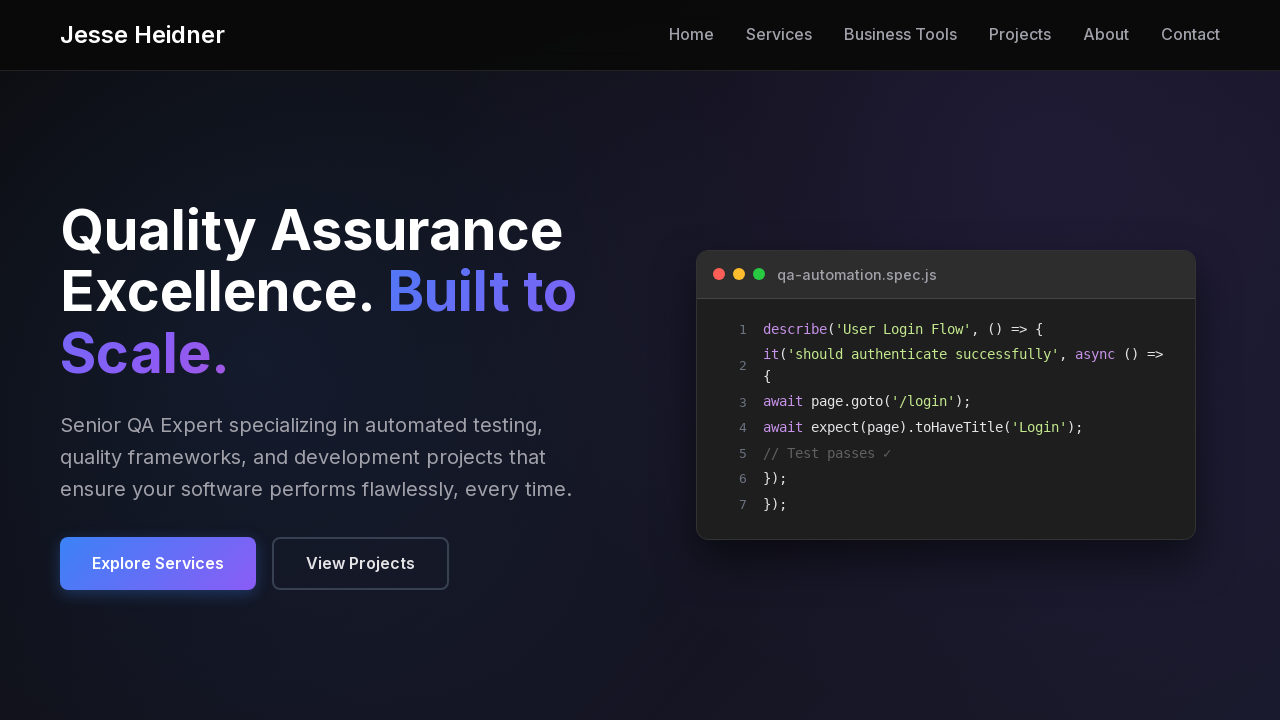

Located 'View Code' link for Sony Playwright Tests project
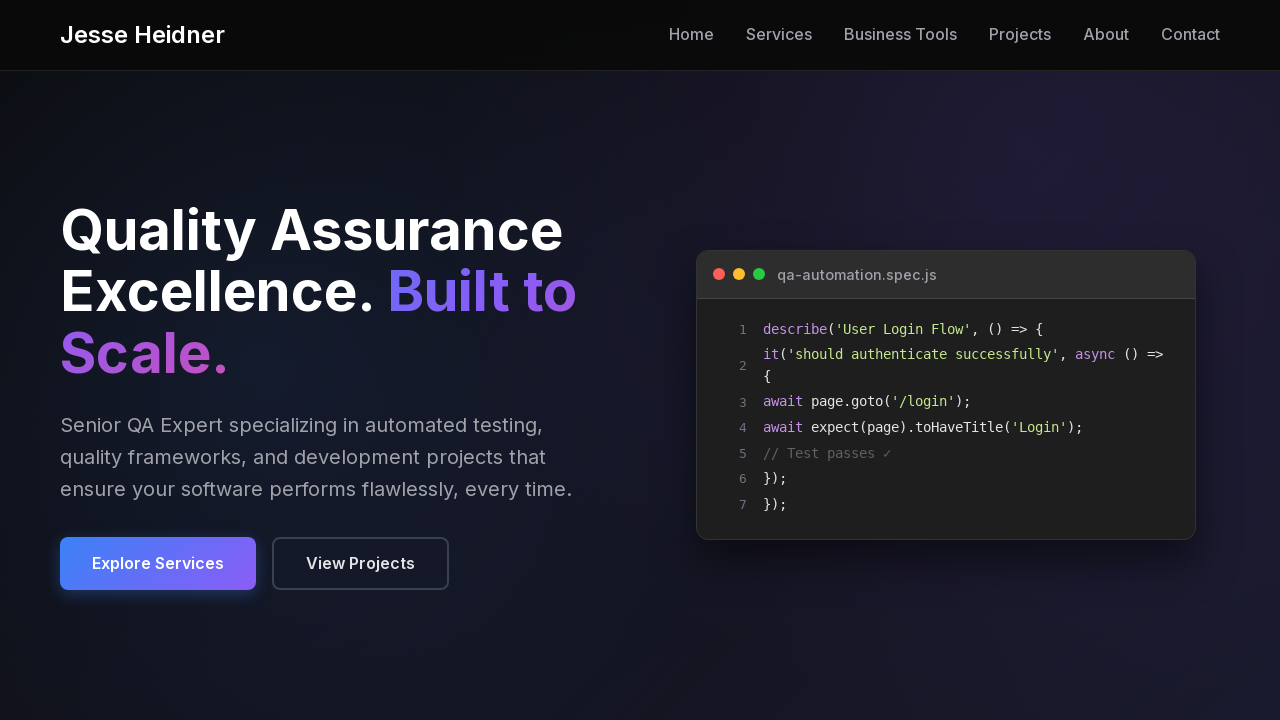

'View Code' link is now visible
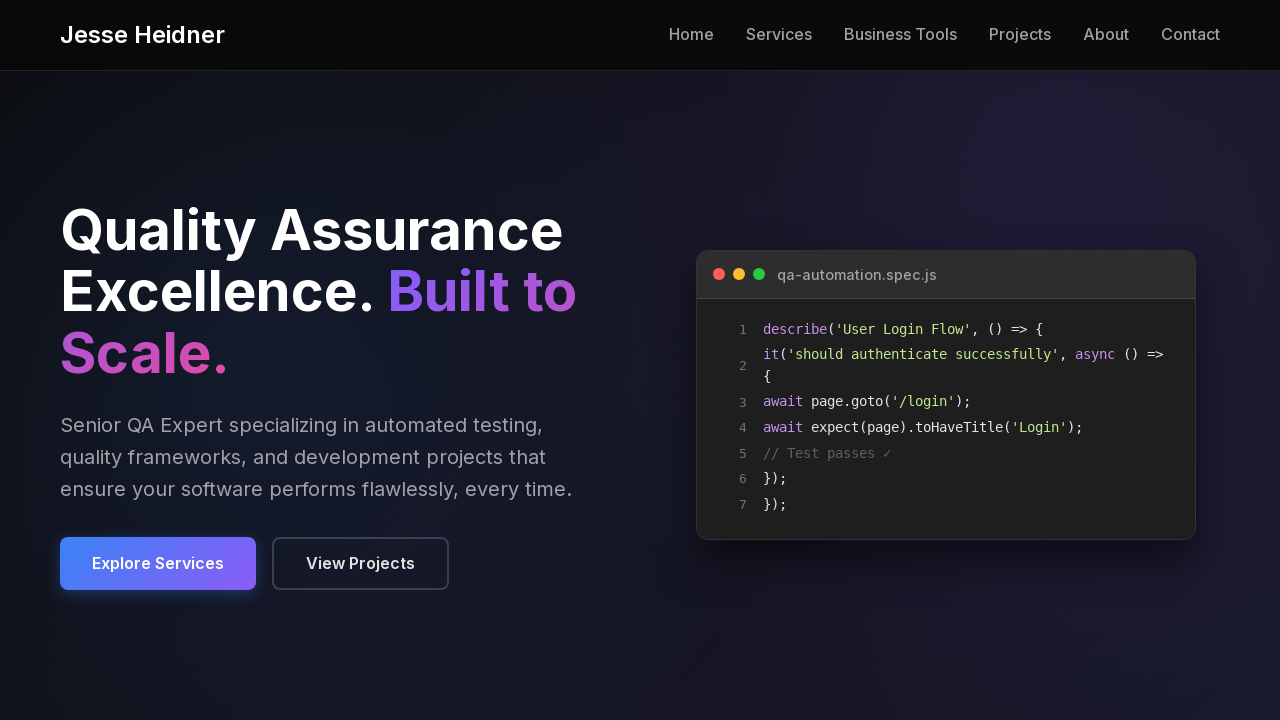

Verified 'View Code' link has correct href attribute pointing to https://github.com/jhheidner/sony-playwright-tests
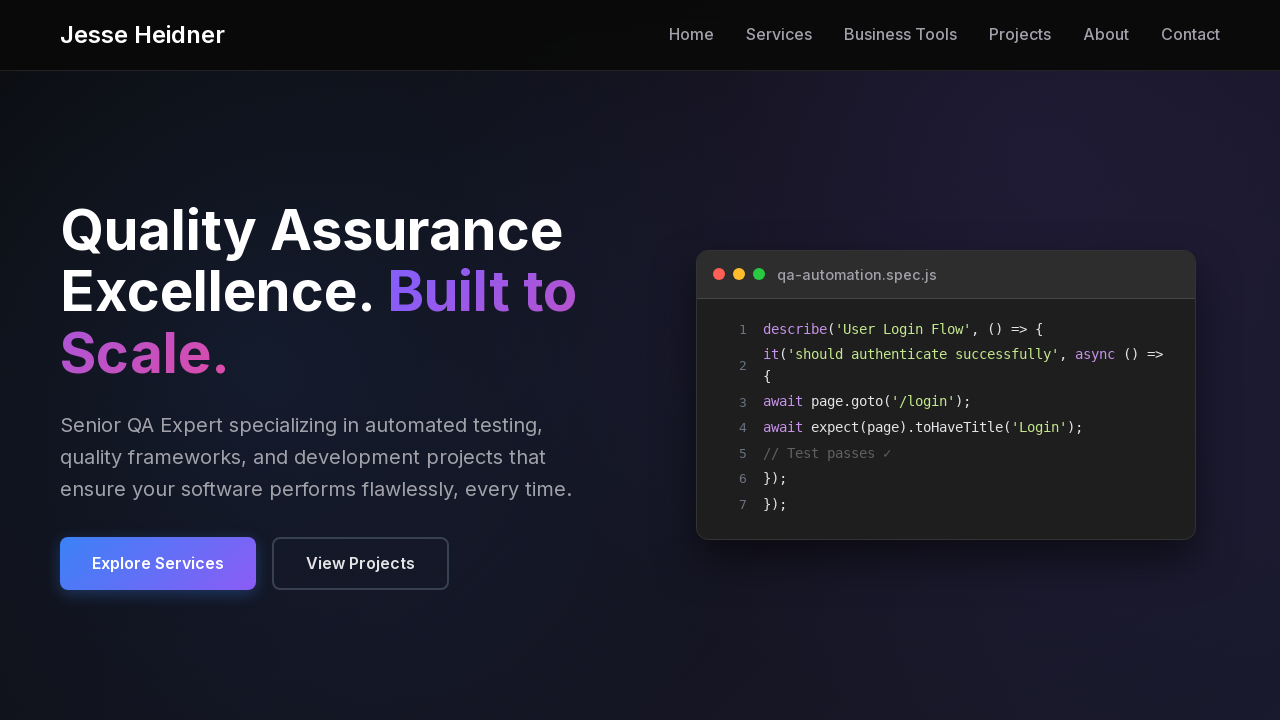

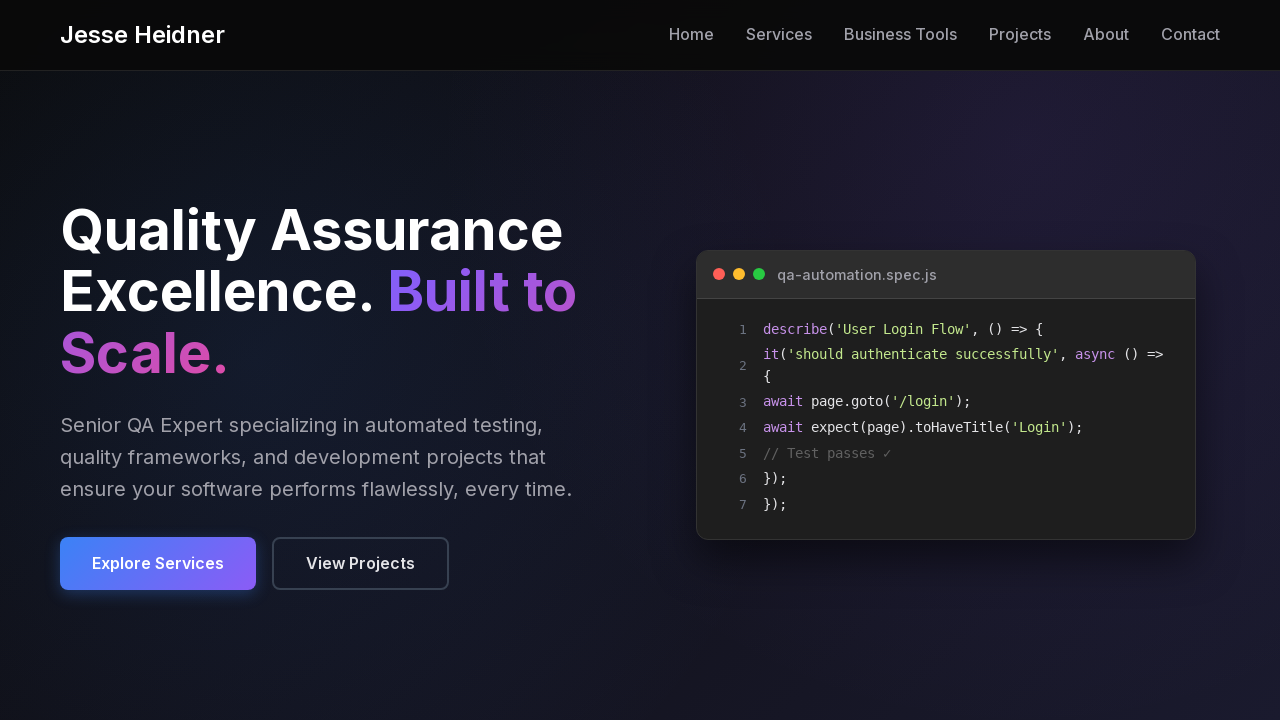